Tests clearing the complete state of all items by checking and unchecking the toggle all

Starting URL: https://demo.playwright.dev/todomvc

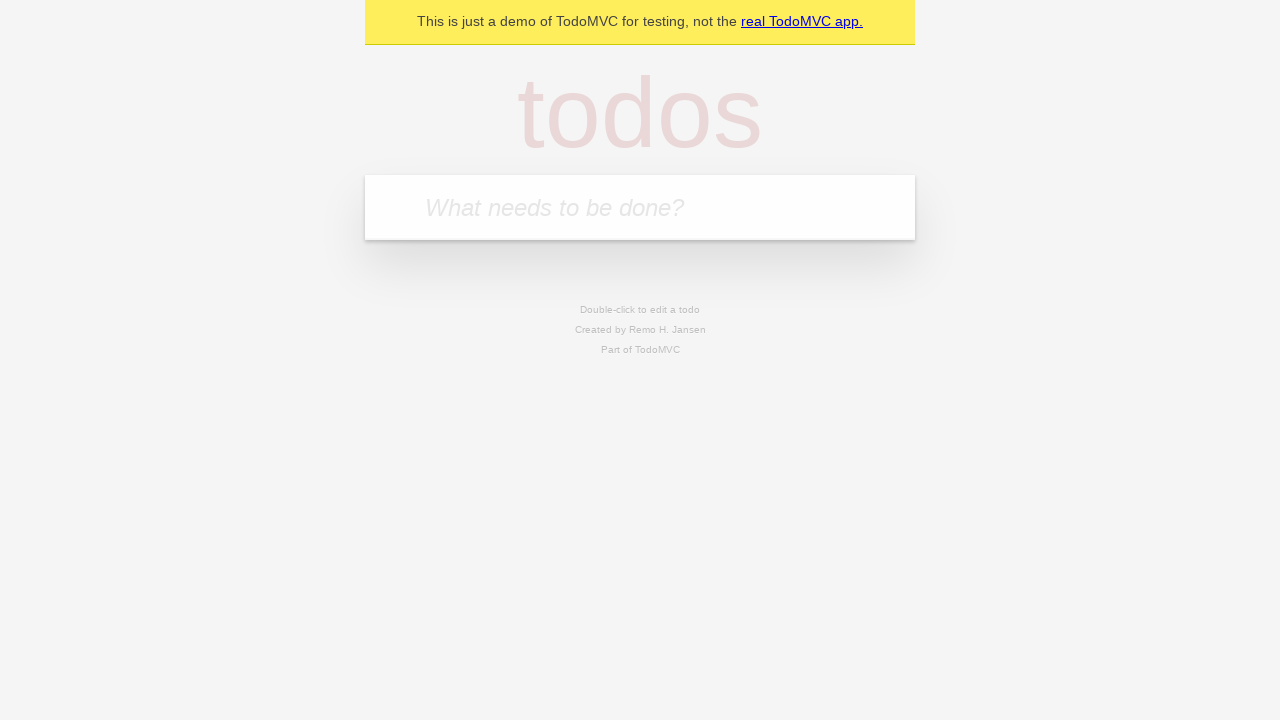

Filled todo input with 'buy some cheese' on internal:attr=[placeholder="What needs to be done?"i]
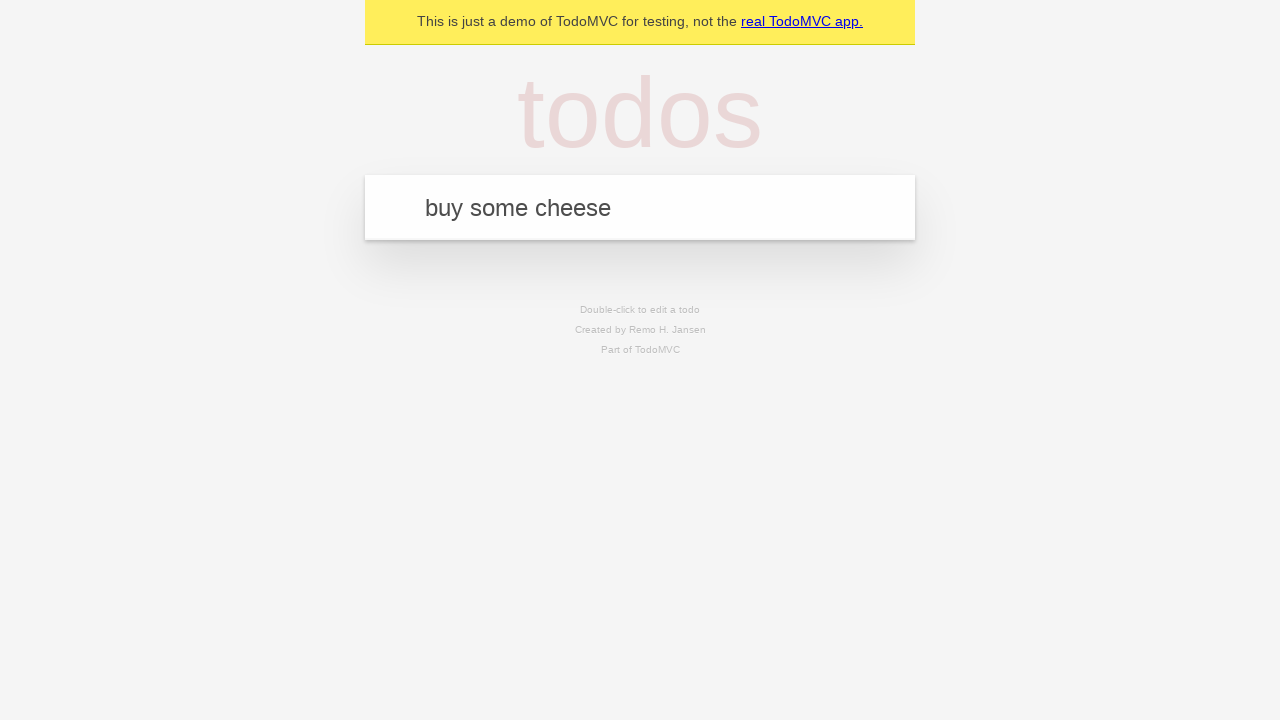

Pressed Enter to add todo 'buy some cheese' on internal:attr=[placeholder="What needs to be done?"i]
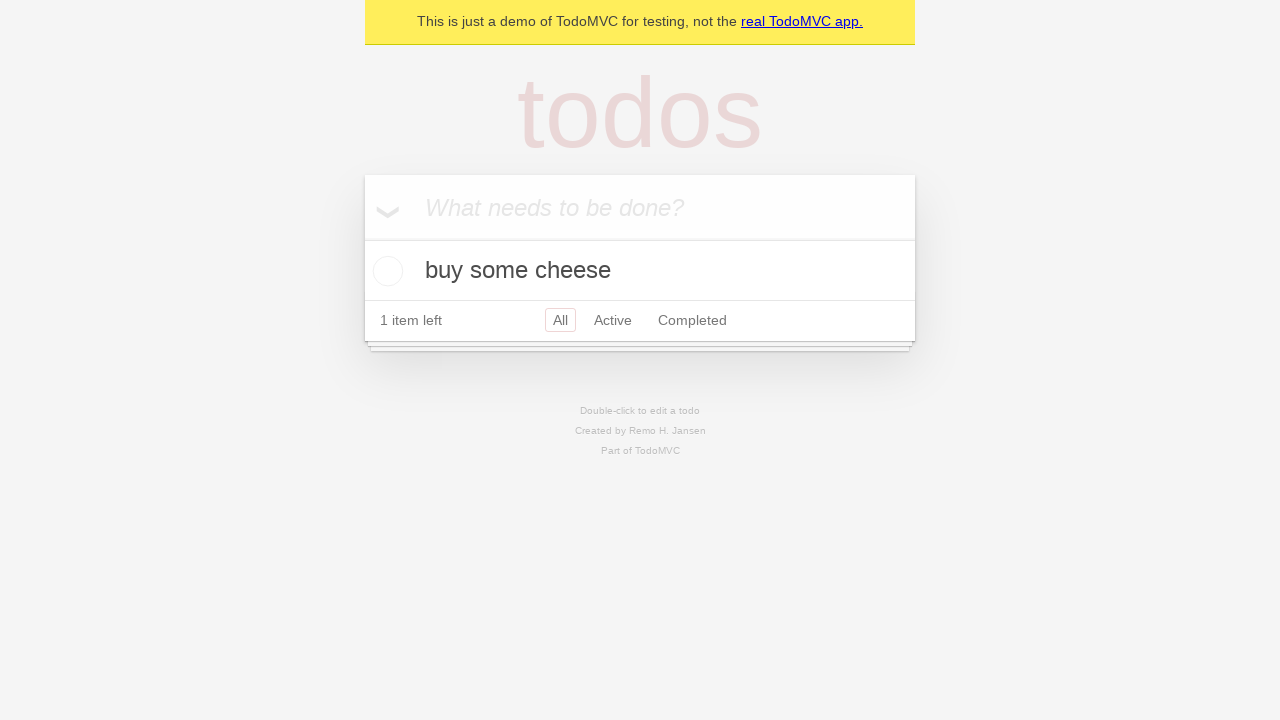

Filled todo input with 'feed the cat' on internal:attr=[placeholder="What needs to be done?"i]
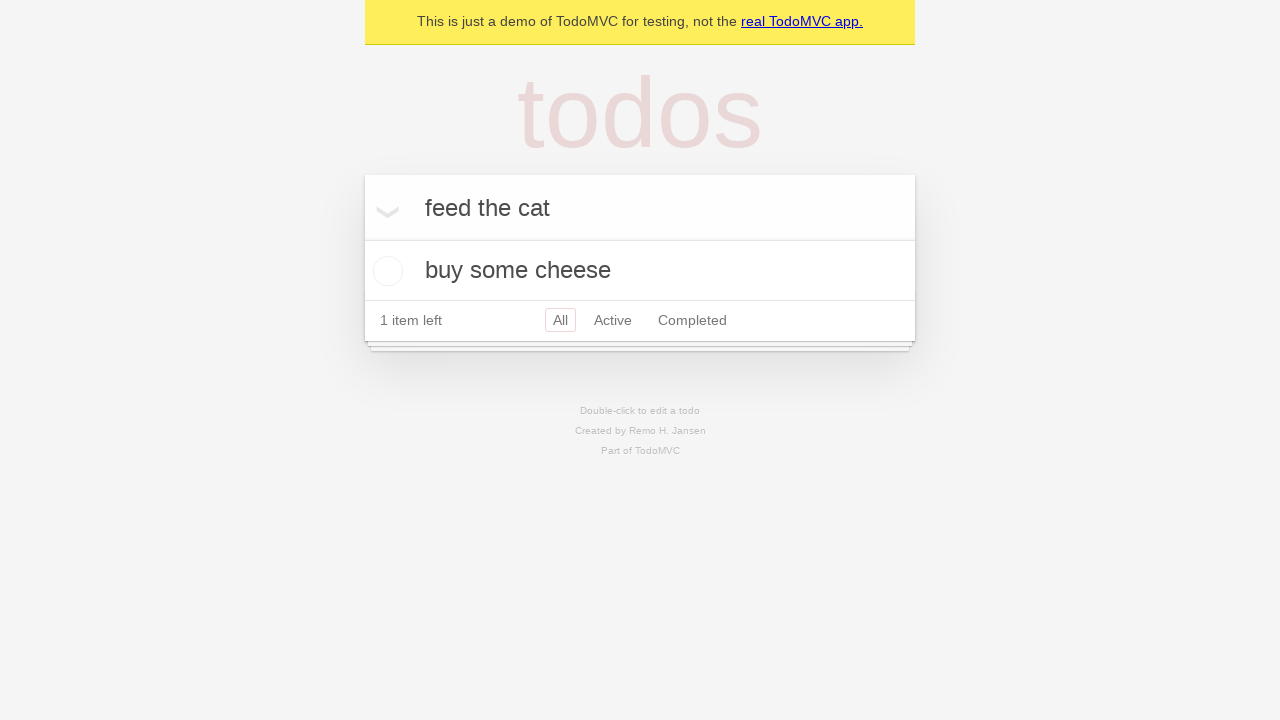

Pressed Enter to add todo 'feed the cat' on internal:attr=[placeholder="What needs to be done?"i]
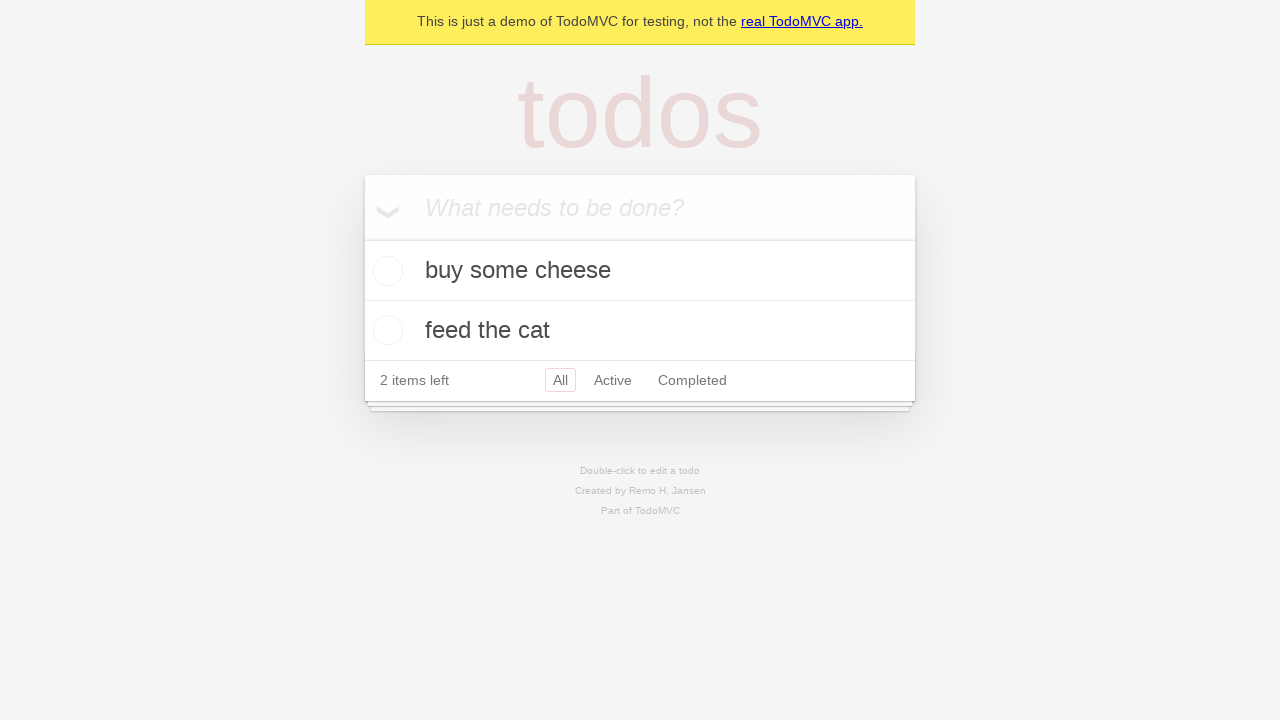

Filled todo input with 'book a doctors appointment' on internal:attr=[placeholder="What needs to be done?"i]
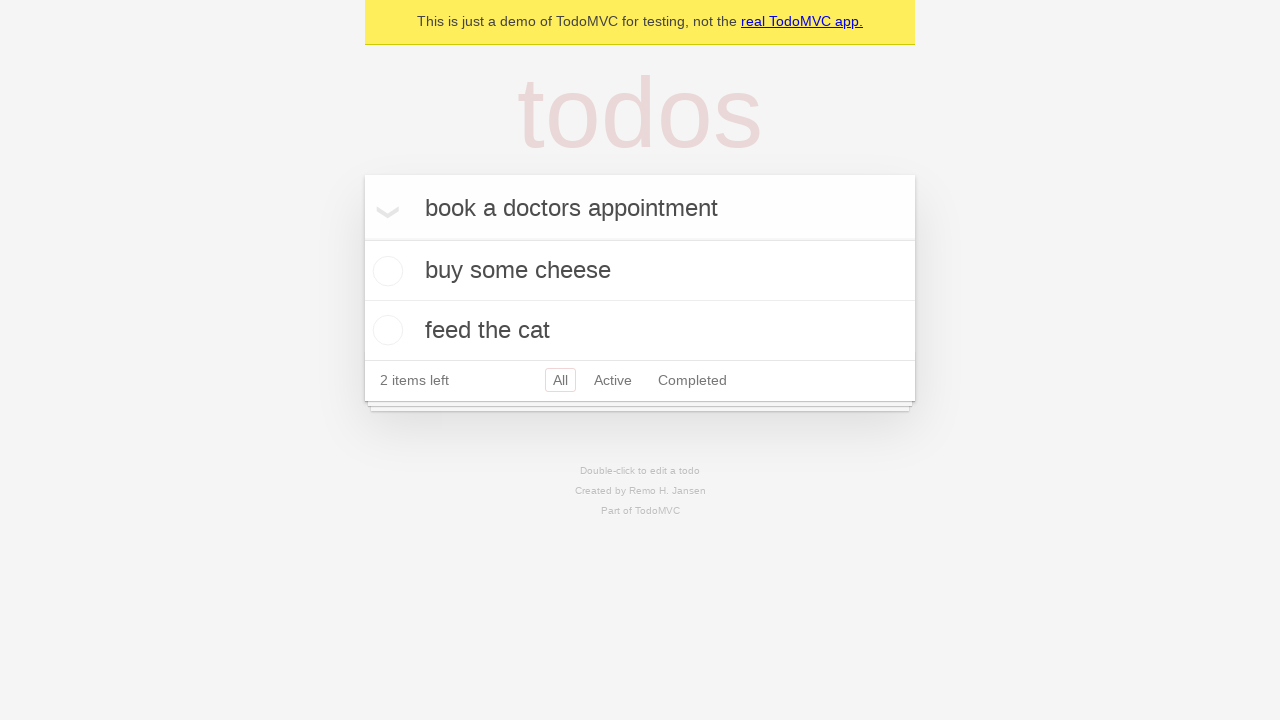

Pressed Enter to add todo 'book a doctors appointment' on internal:attr=[placeholder="What needs to be done?"i]
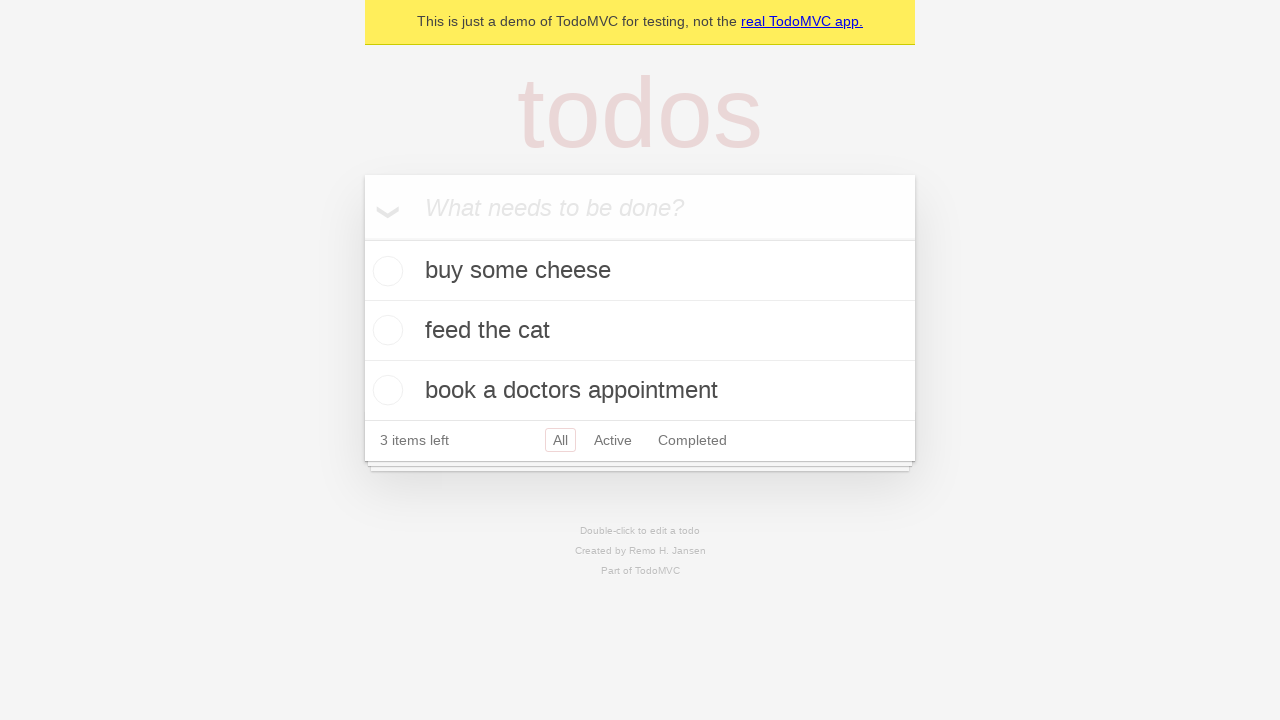

Waited for all 3 todos to be added
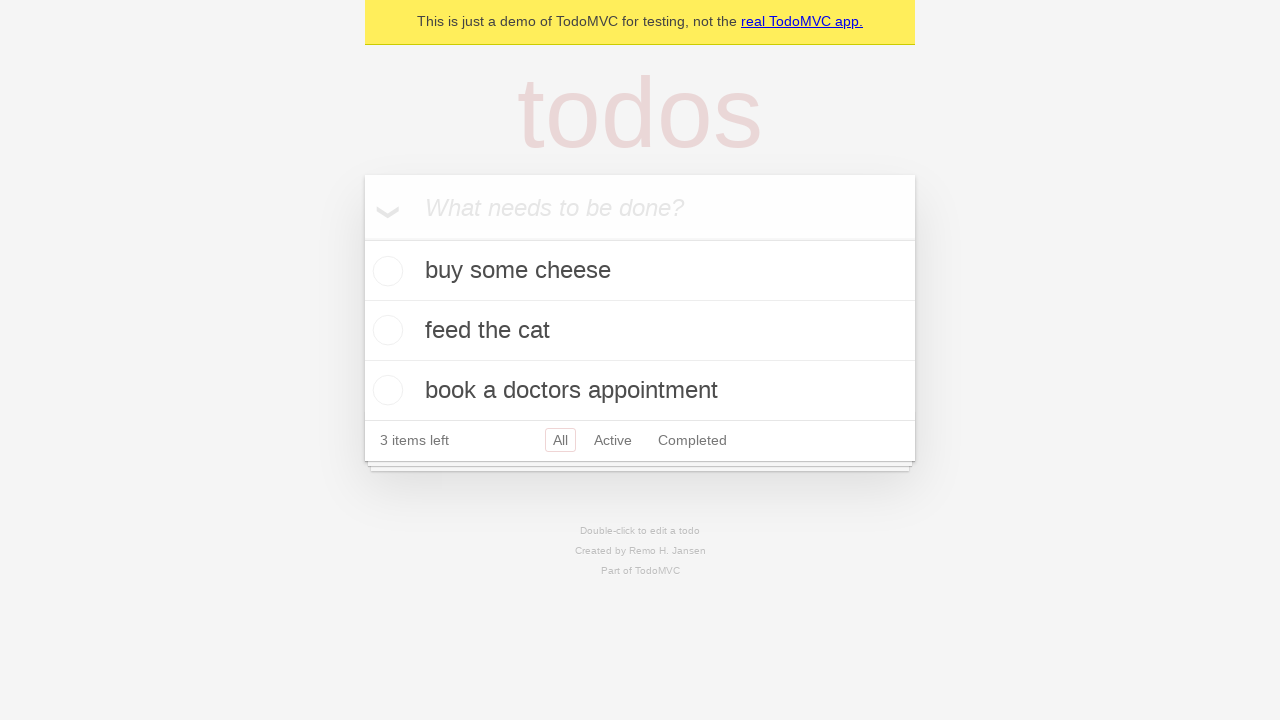

Located the toggle all checkbox
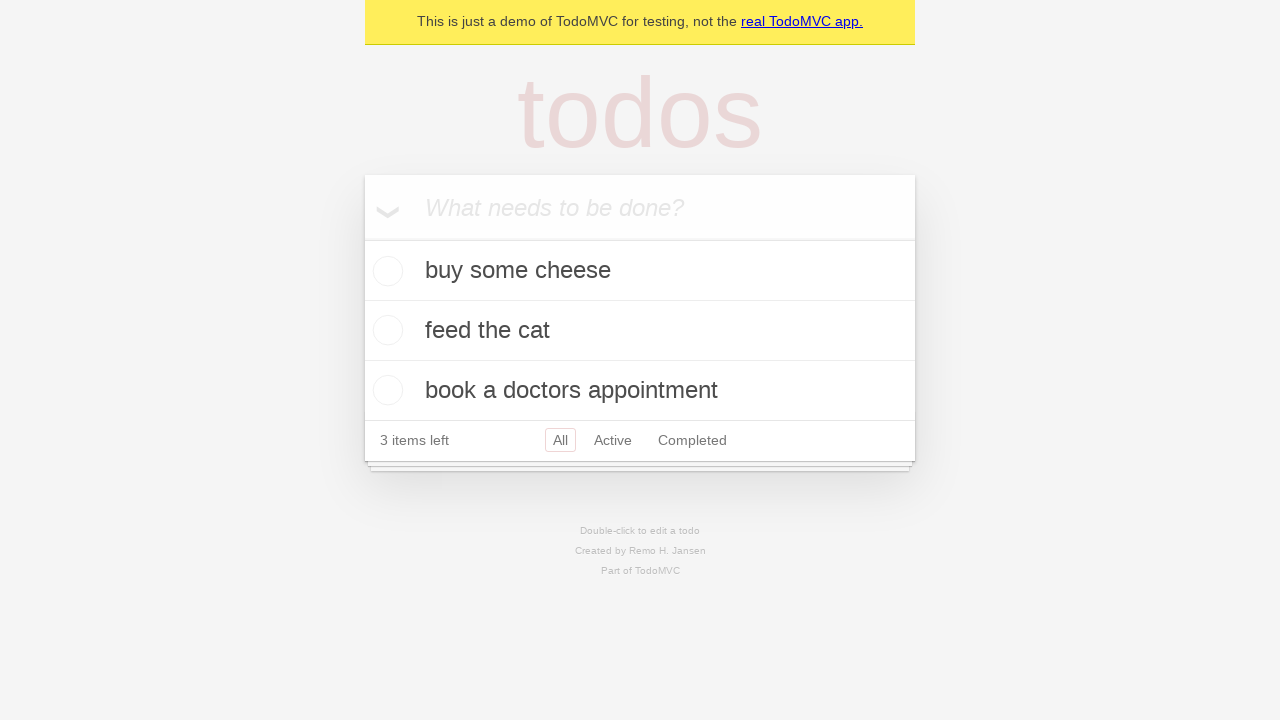

Checked the toggle all checkbox to mark all items as complete at (362, 238) on internal:label="Mark all as complete"i
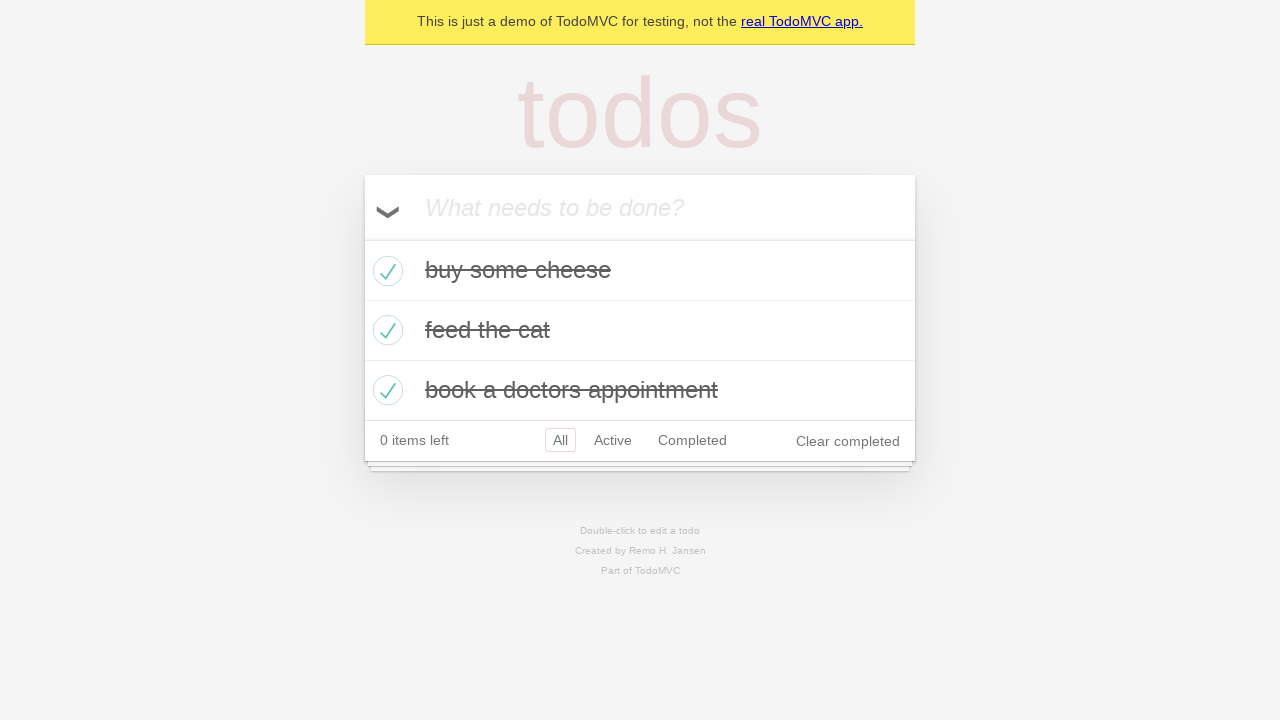

Unchecked the toggle all checkbox to clear the complete state of all items at (362, 238) on internal:label="Mark all as complete"i
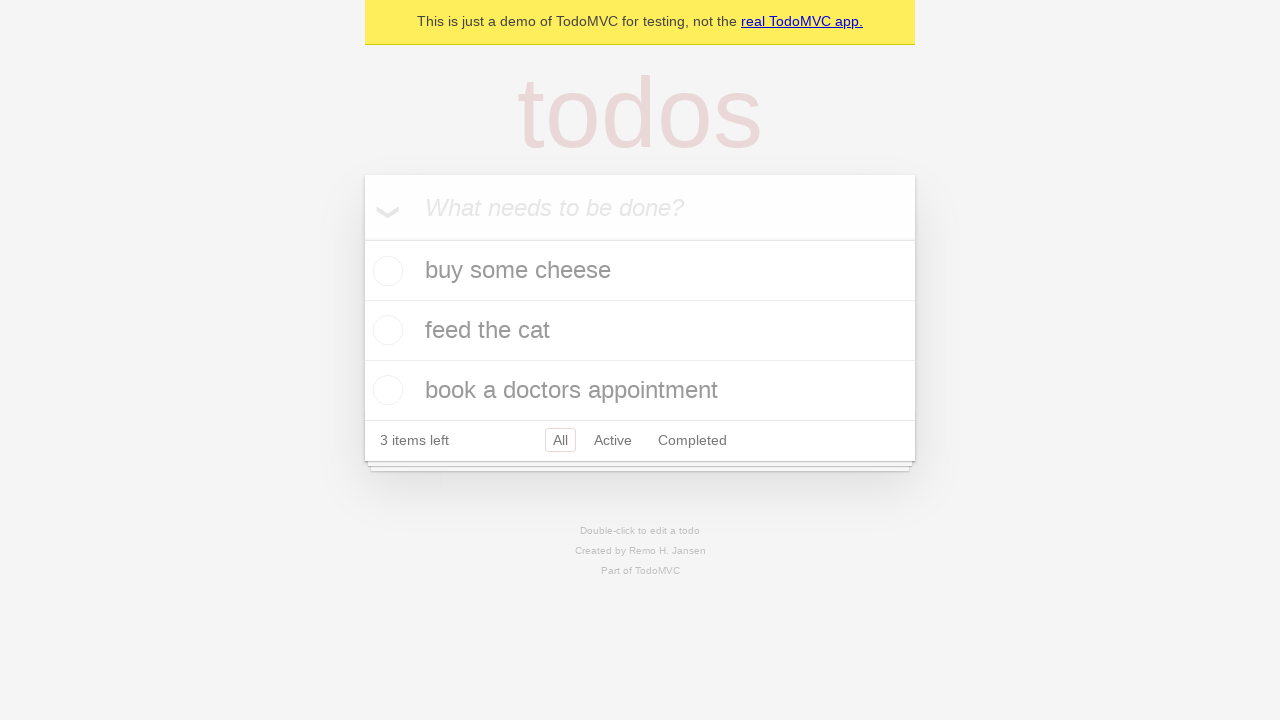

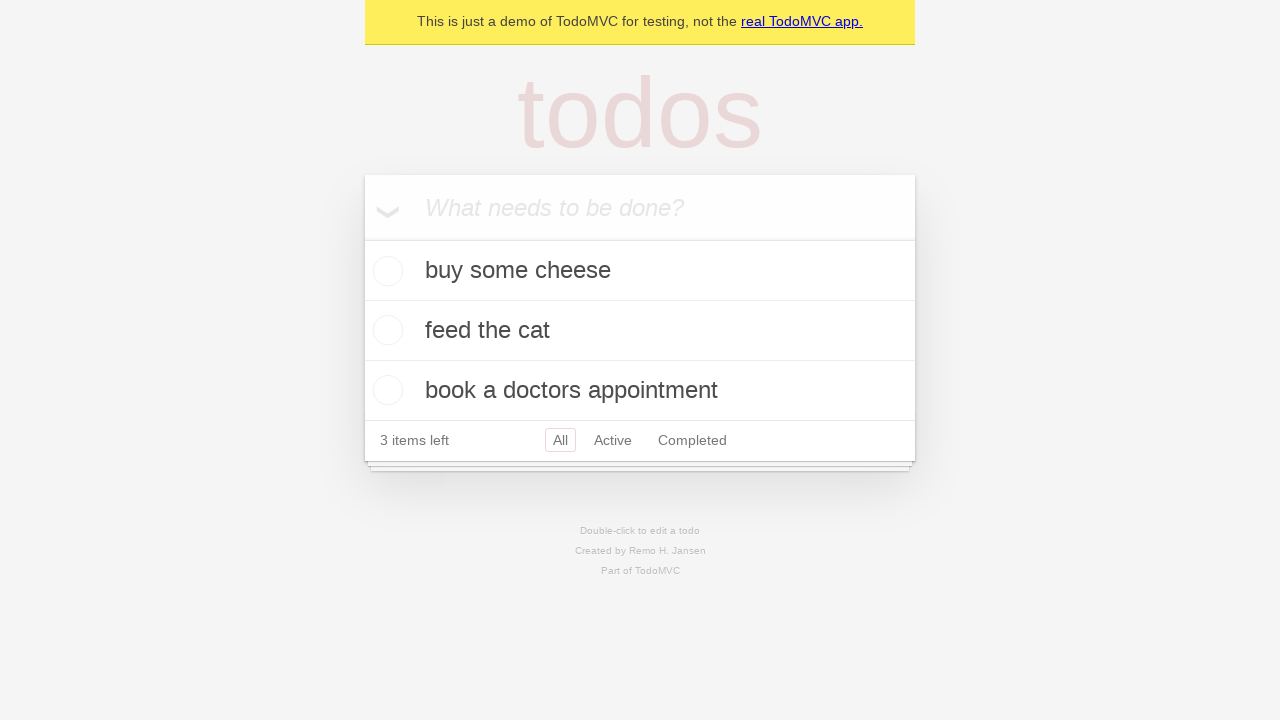